Tests a switch button component by clicking it to set the value to false and verifying the displayed current value text updates correctly.

Starting URL: https://test-with-me-app.vercel.app/learning/web-elements/components/switch

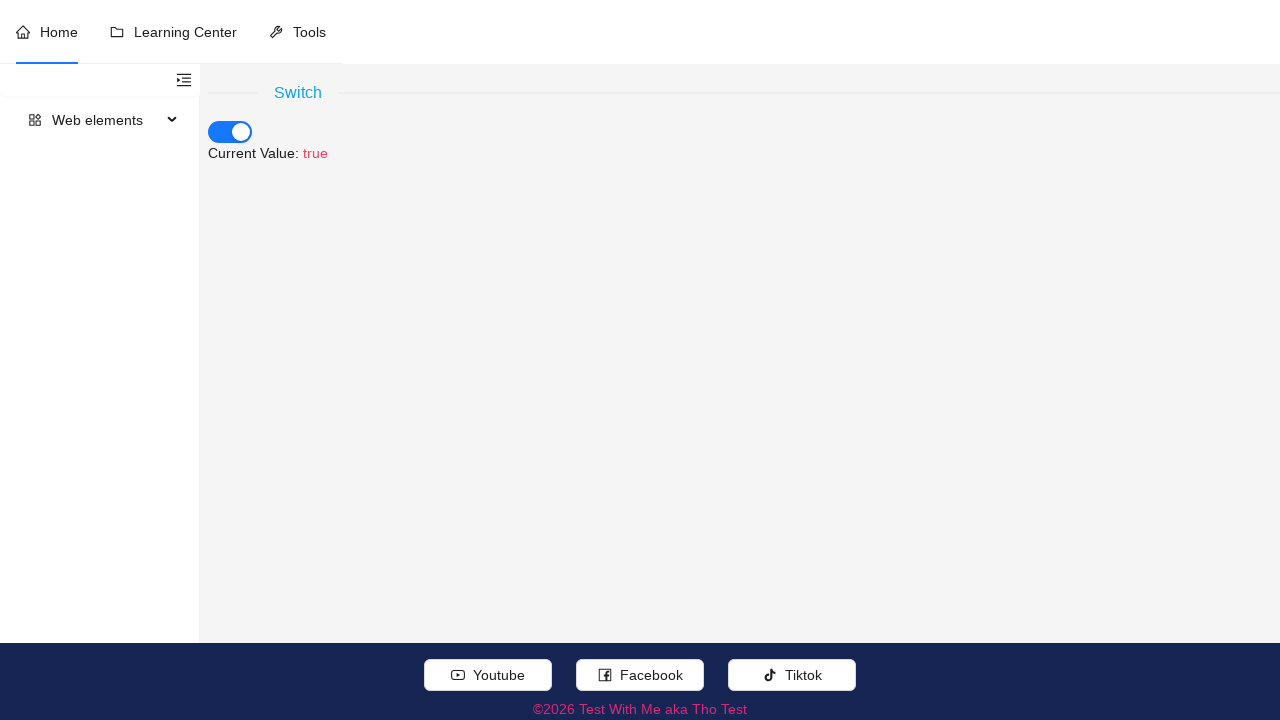

Navigated to switch button component page
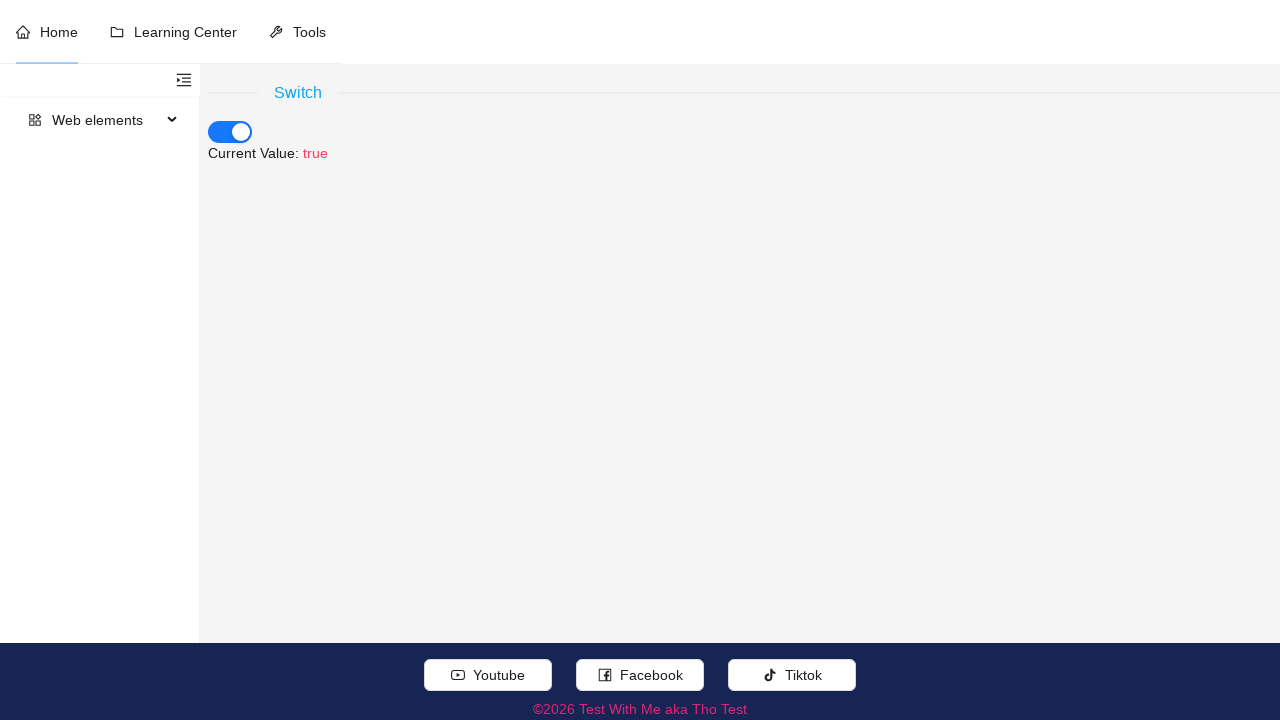

Located switch button element by label
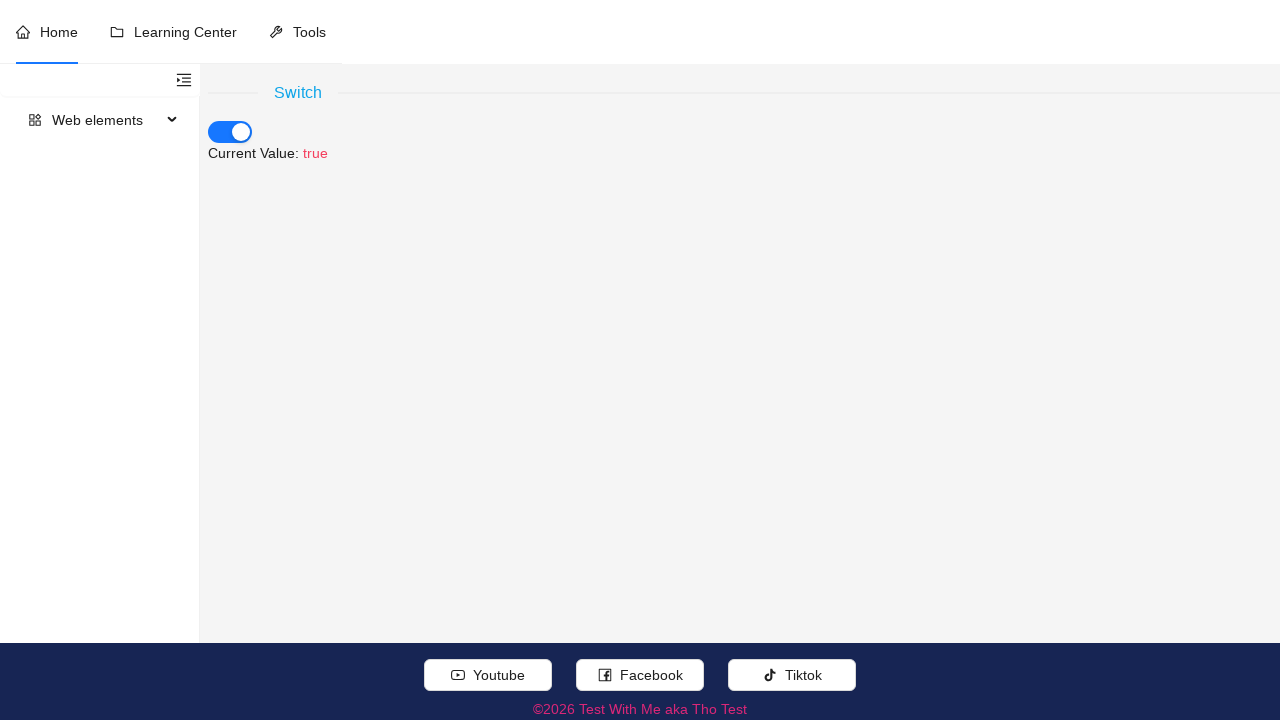

Retrieved switch button aria-checked attribute: true
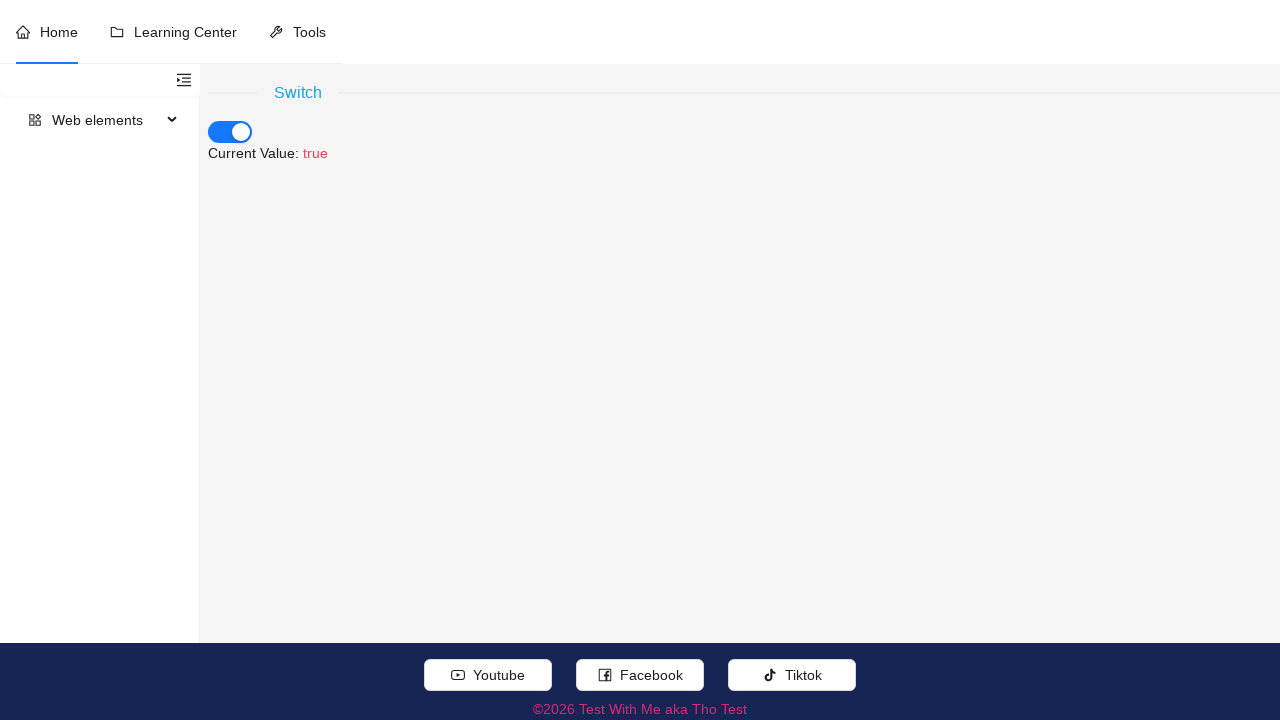

Clicked switch button to change value to false at (230, 132) on (//span[.//text()[normalize-space()='Switch']]/following::button[@role='switch']
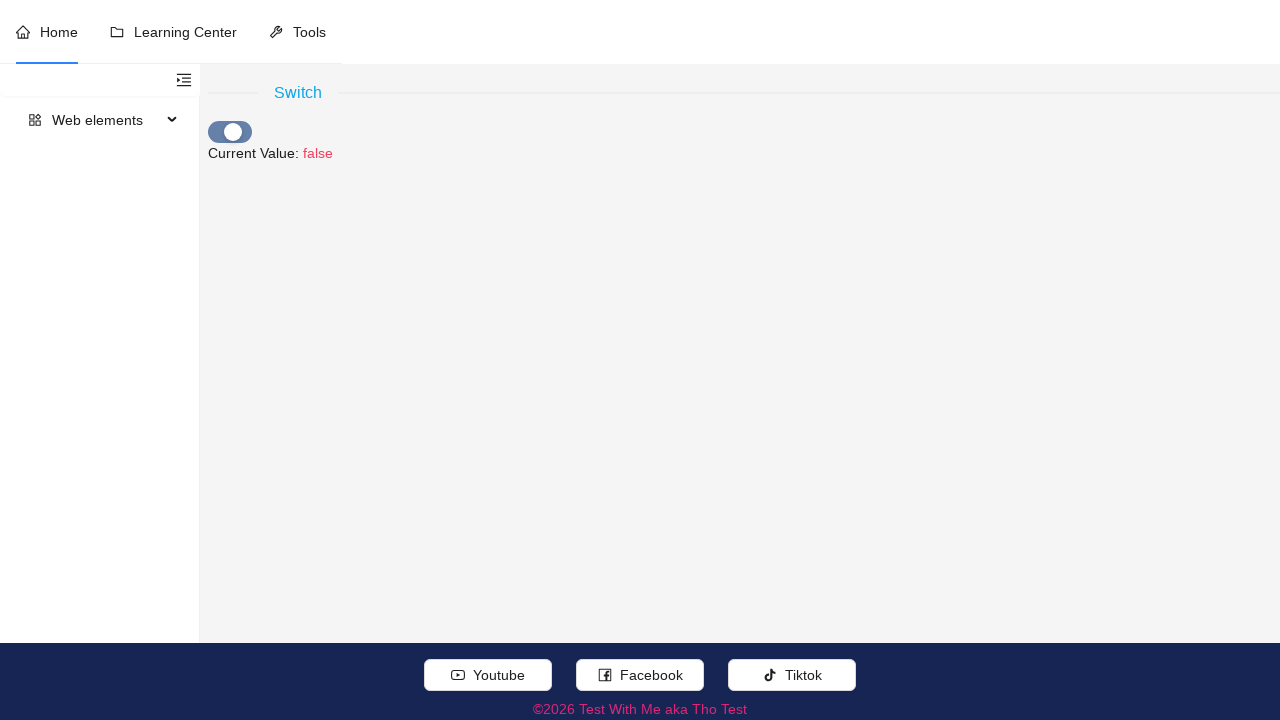

Verified 'Current Value: false' text is visible
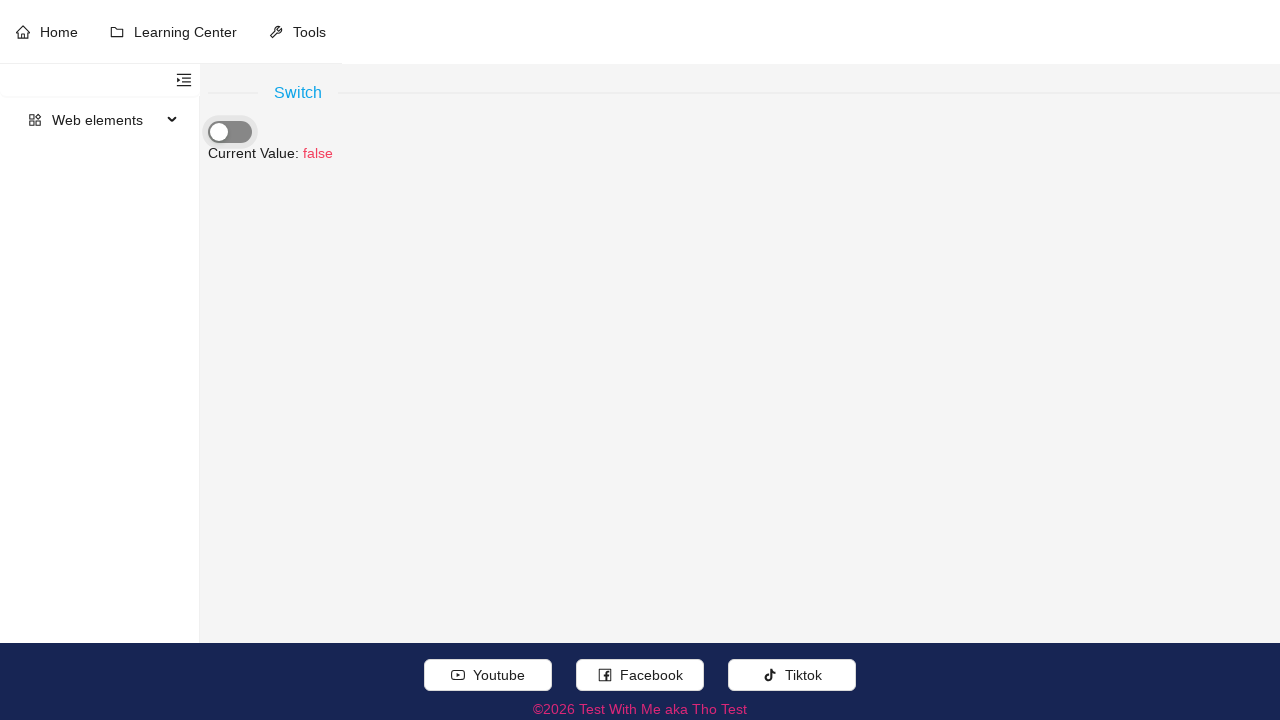

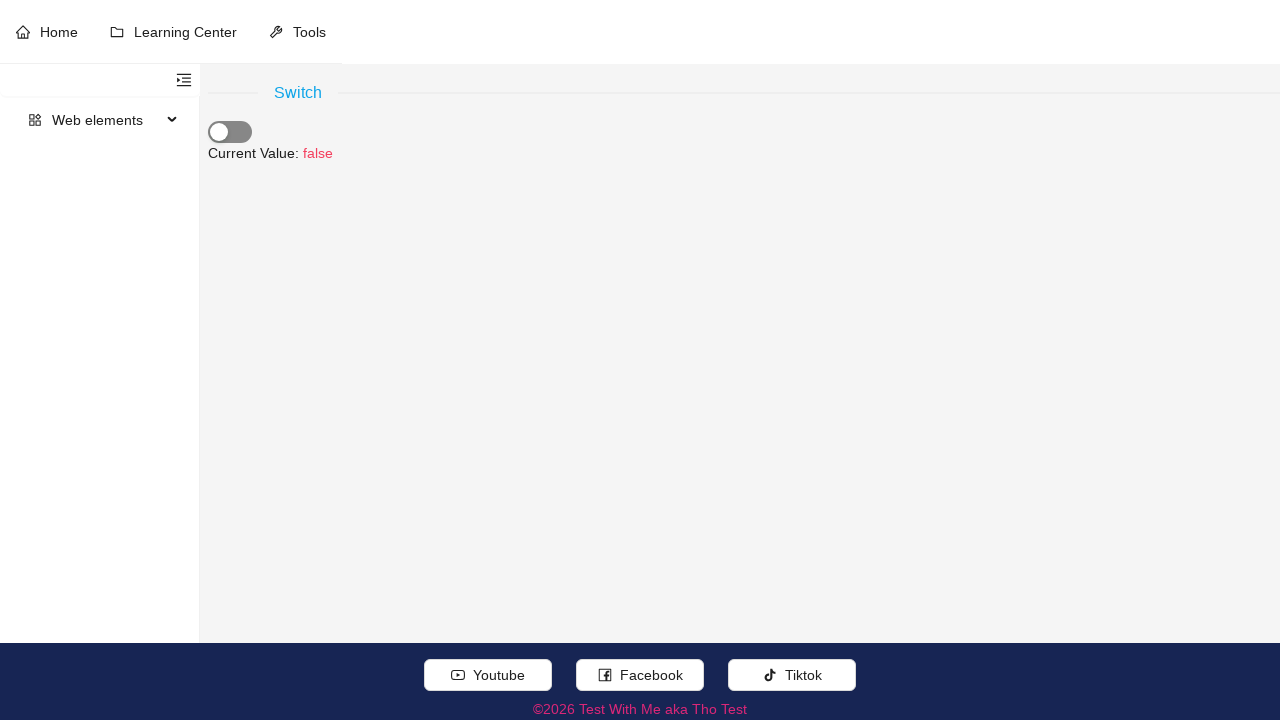